Navigates to the Easy Calculation website and clicks on the Love Calculator link

Starting URL: https://www.easycalculation.com/

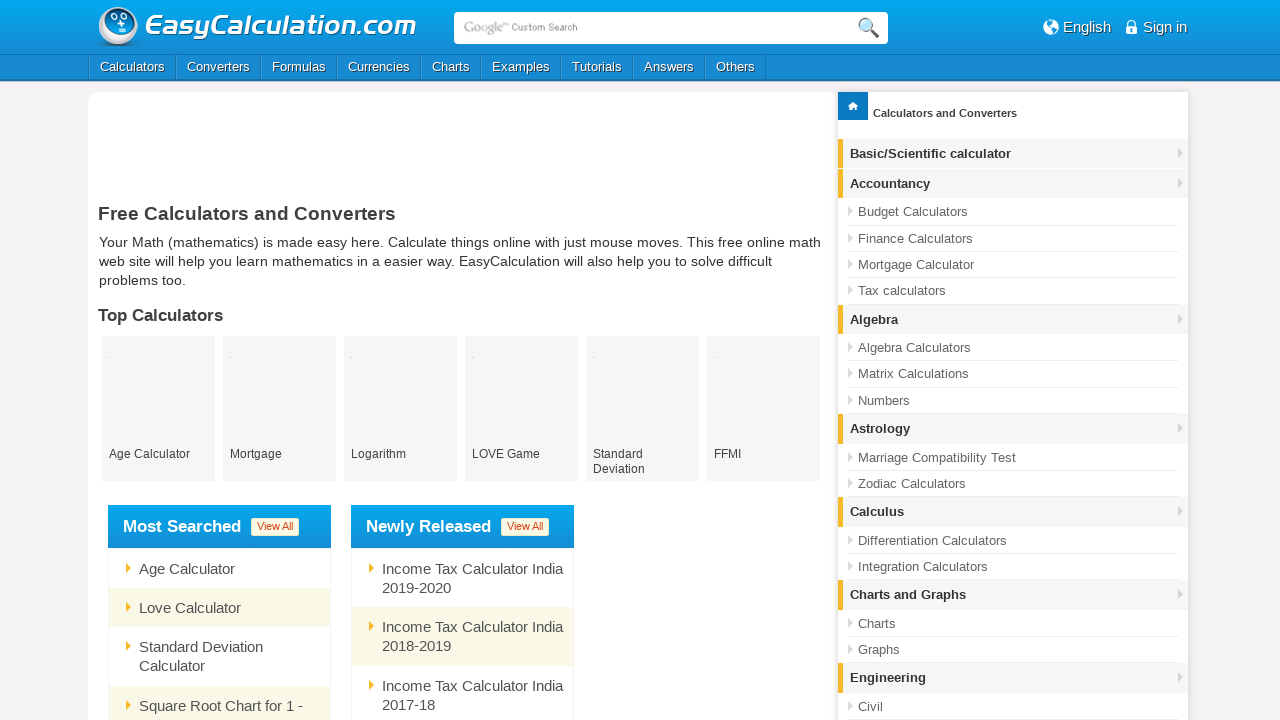

Clicked on the Love Calculator link
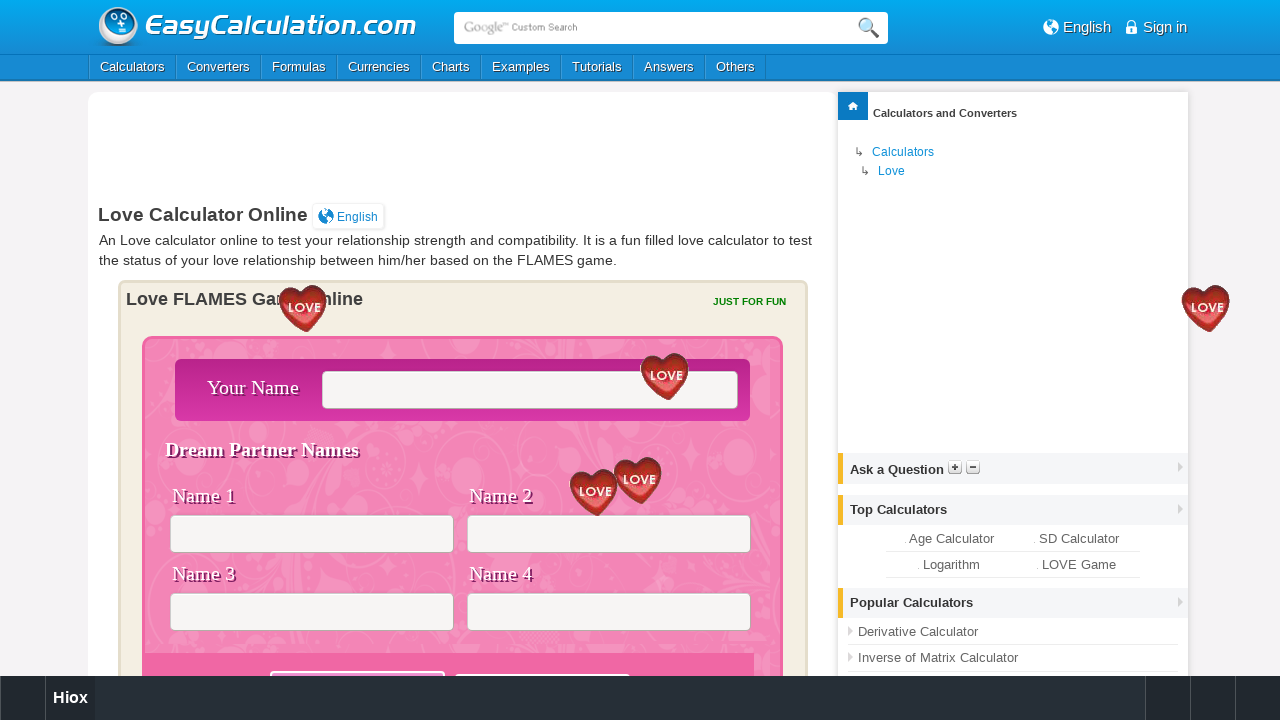

Waited for page navigation to complete (networkidle)
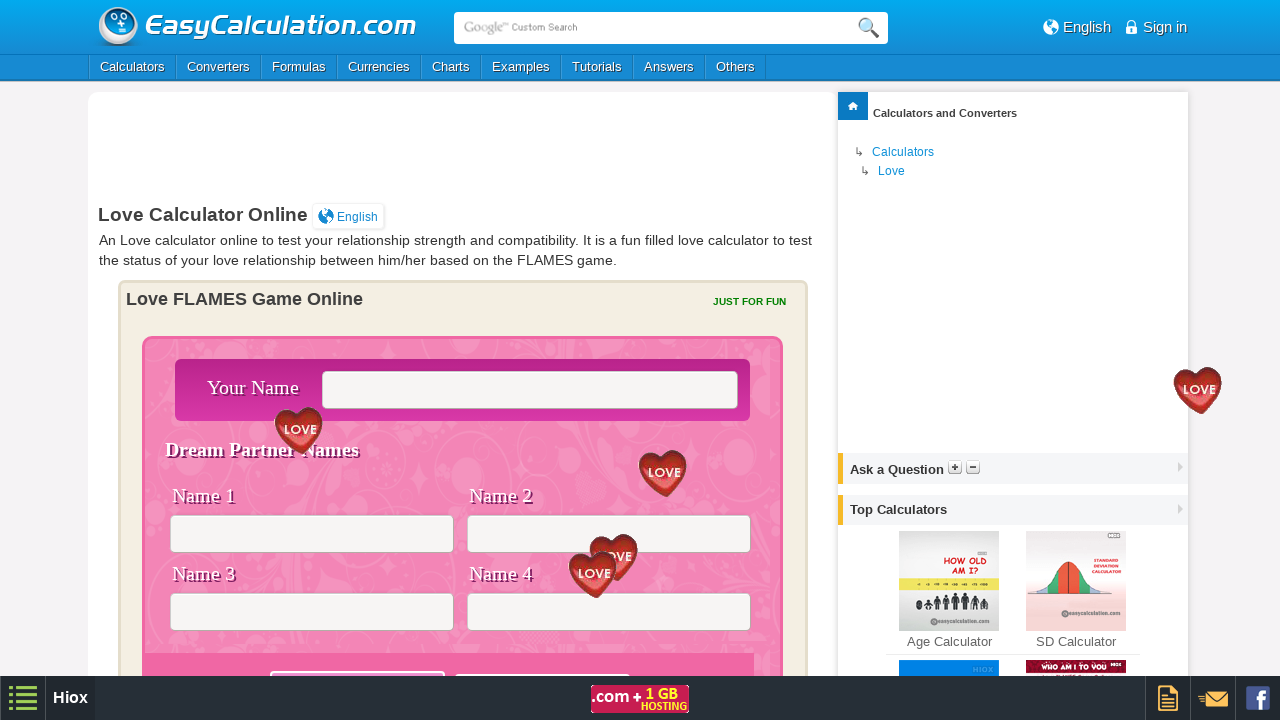

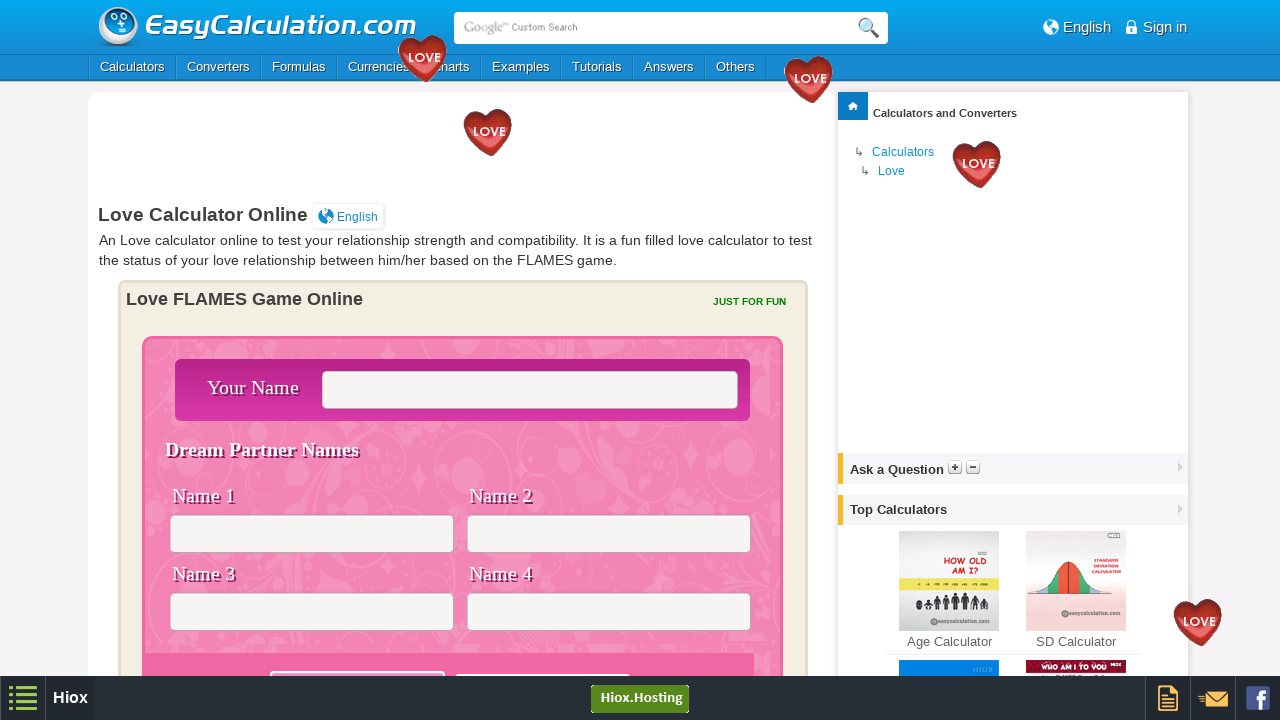